Waits for a specific price to appear, books an item, solves a math problem, and submits the answer

Starting URL: http://suninjuly.github.io/explicit_wait2.html

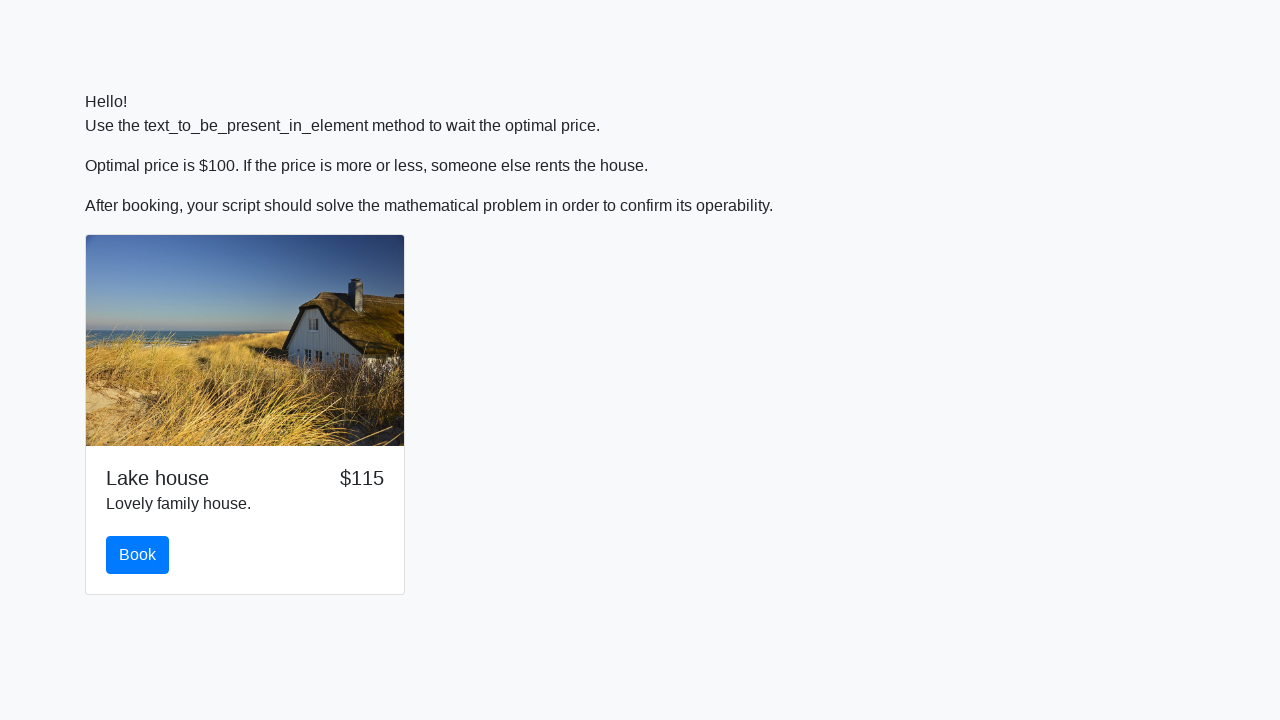

Waited for price to reach $100
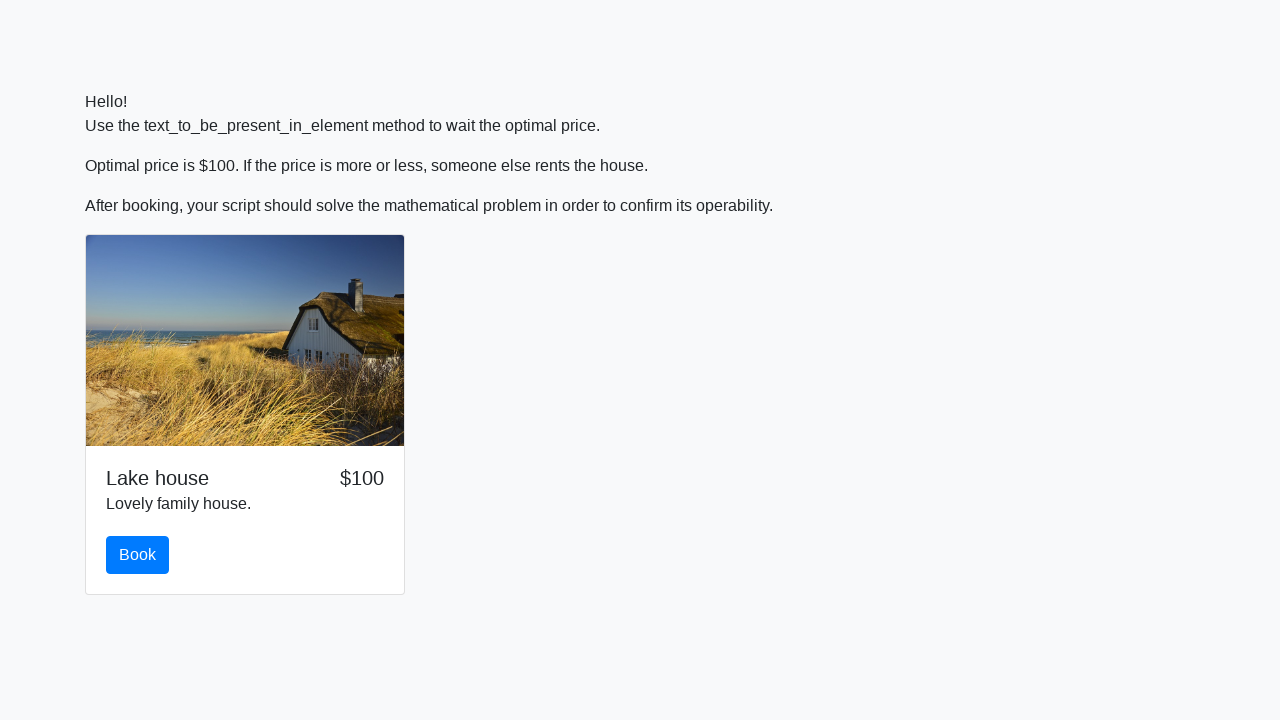

Clicked the book button at (138, 555) on #book
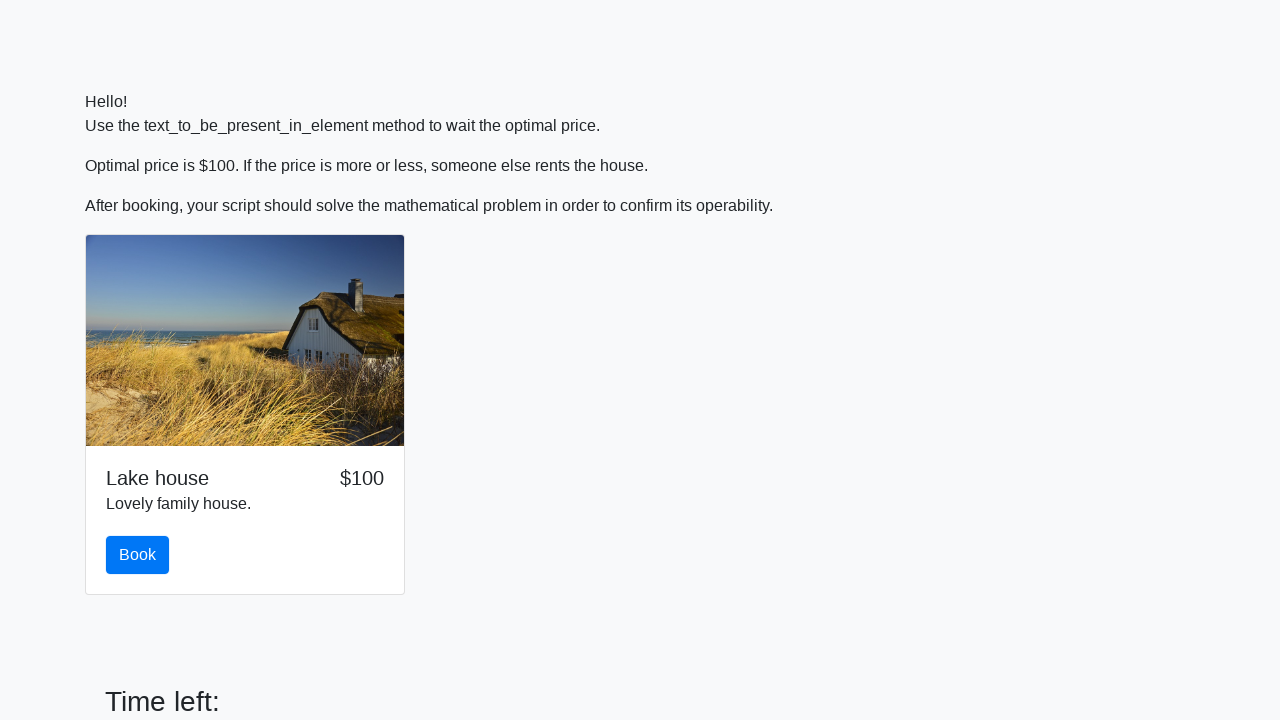

Retrieved value from input_value element for calculation
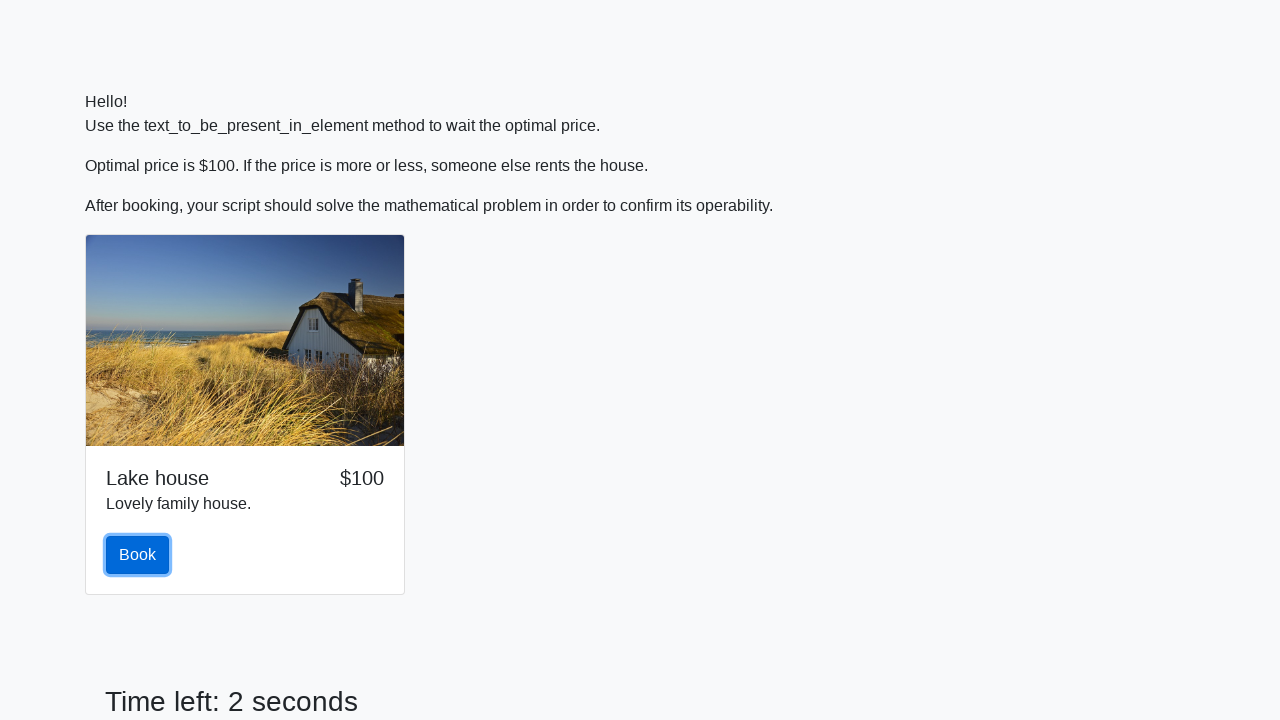

Calculated math result: 1.3760437430633135
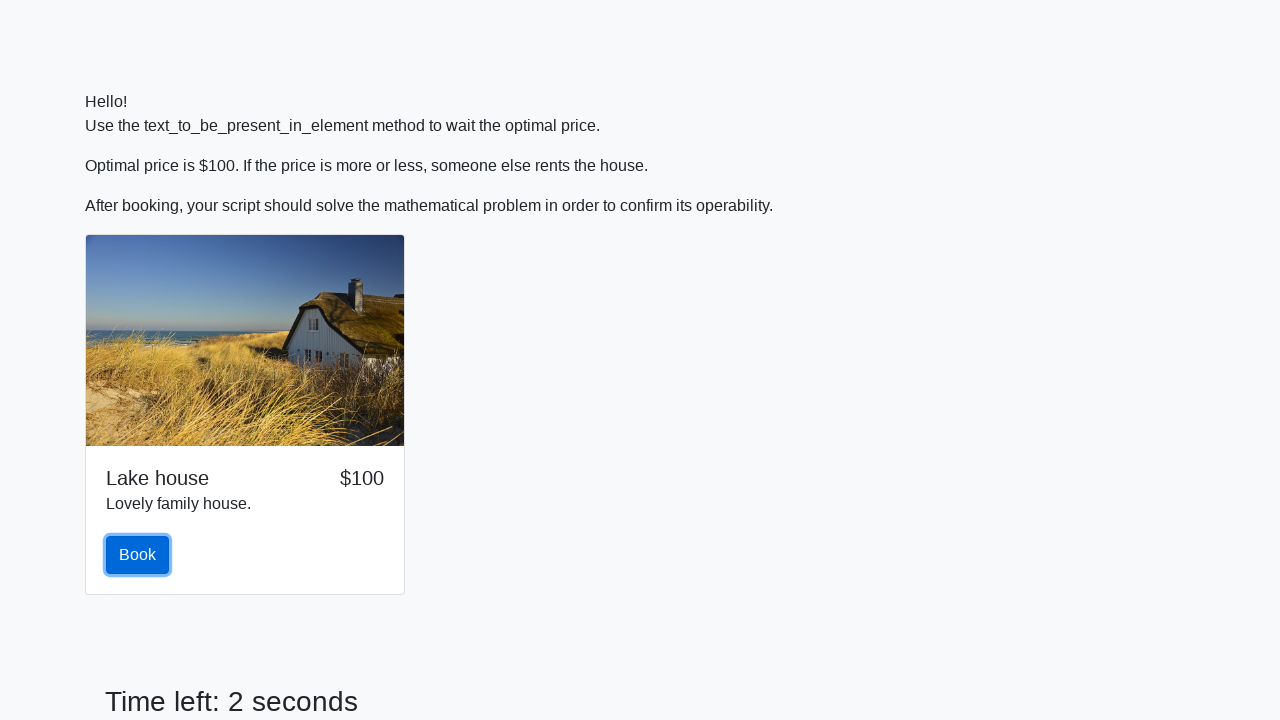

Filled answer field with calculated result on #answer
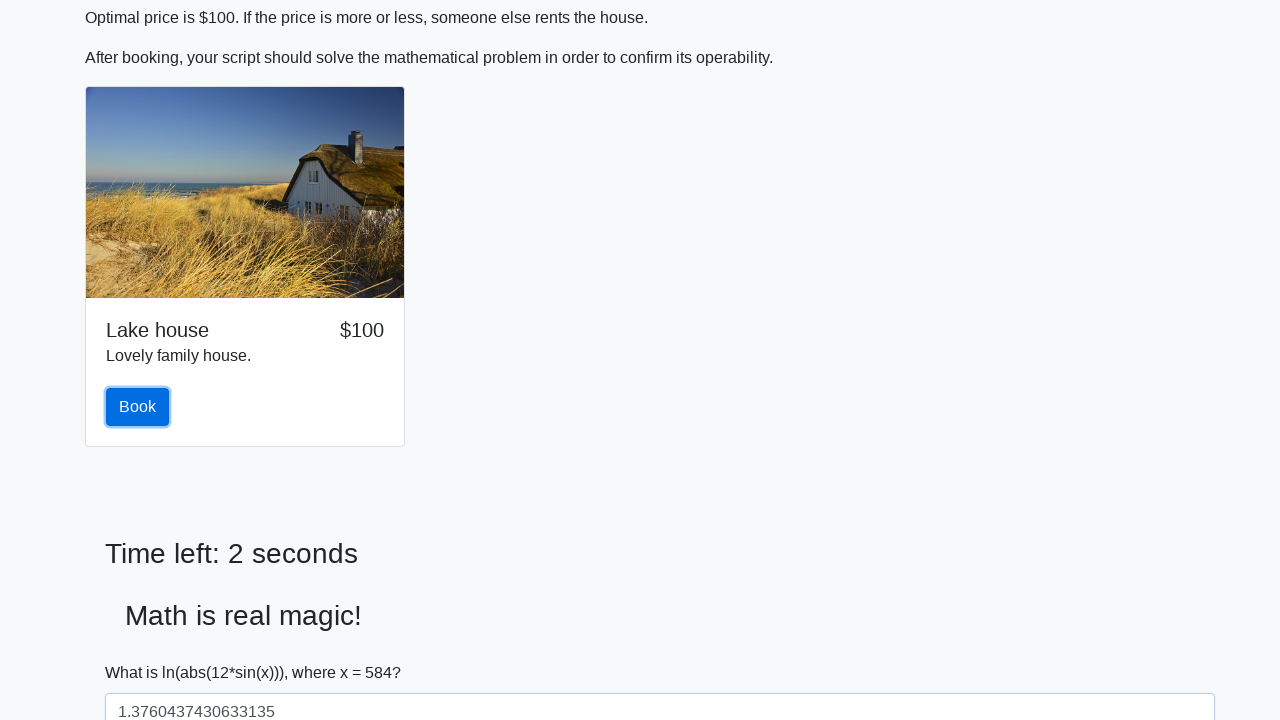

Clicked solve button to submit answer at (143, 651) on #solve
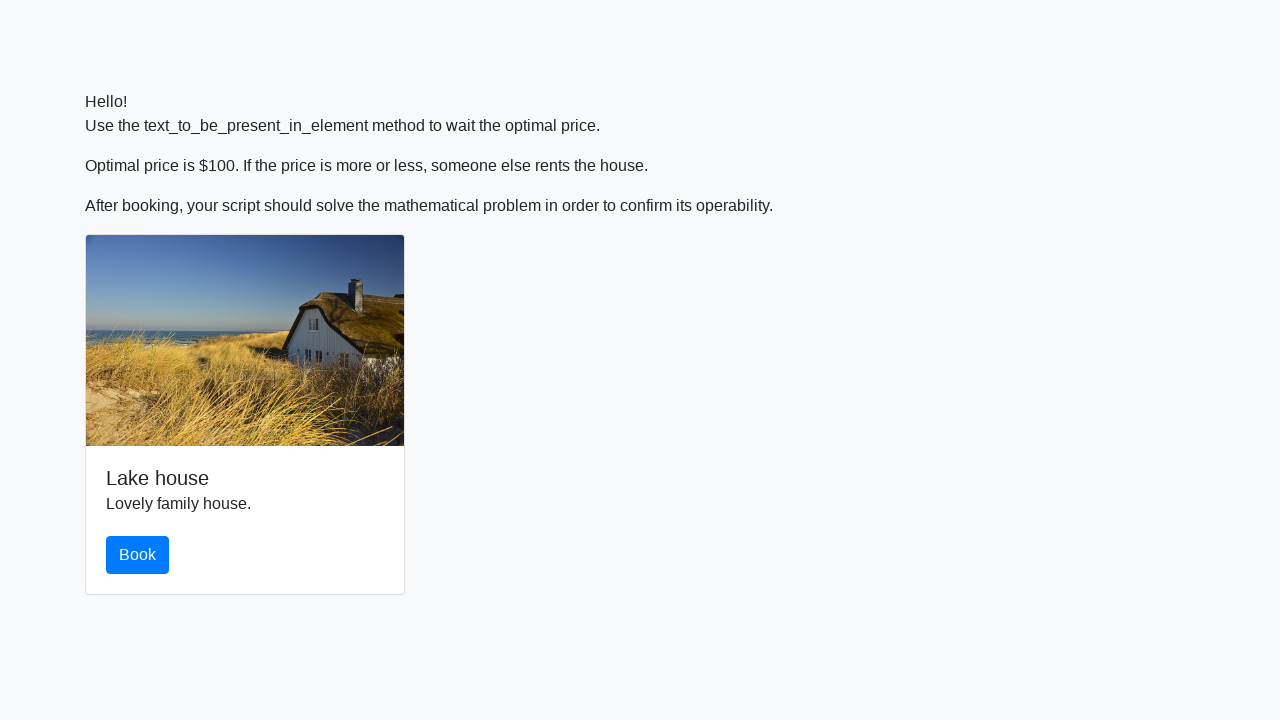

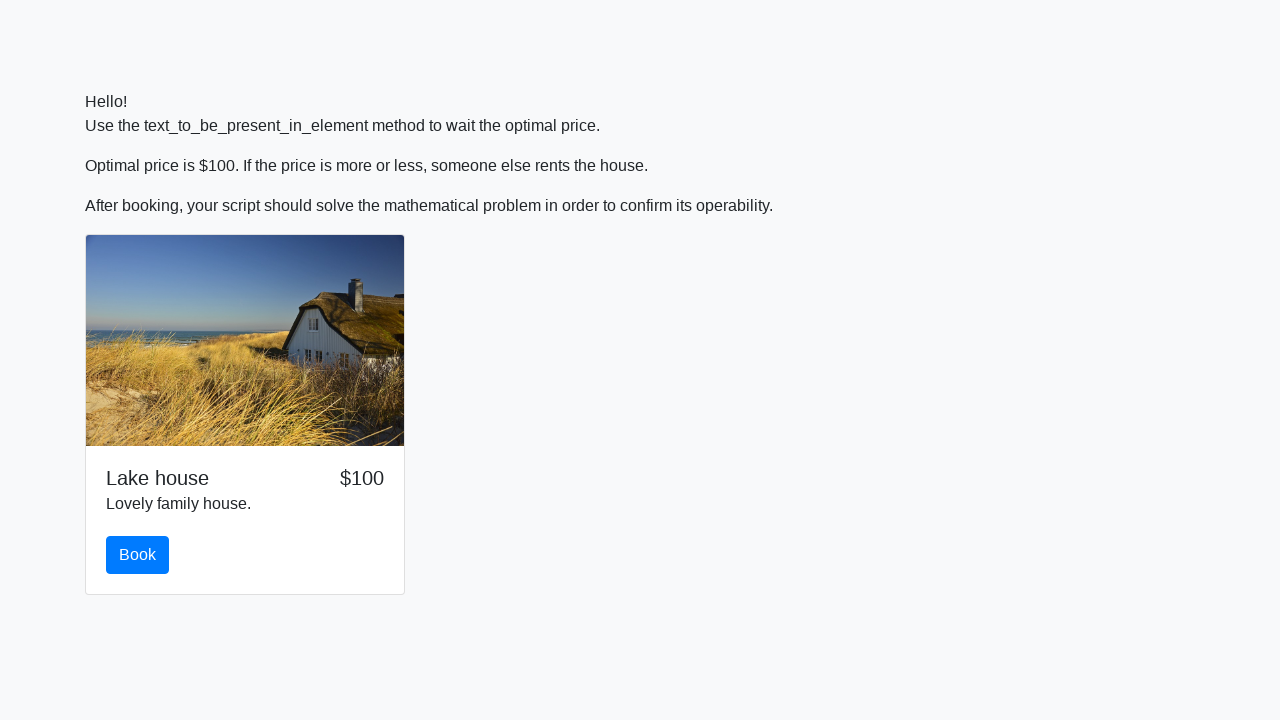